Navigates to example.com, finds the first anchor element on the page, and clicks on it to navigate to the linked page.

Starting URL: https://example.com

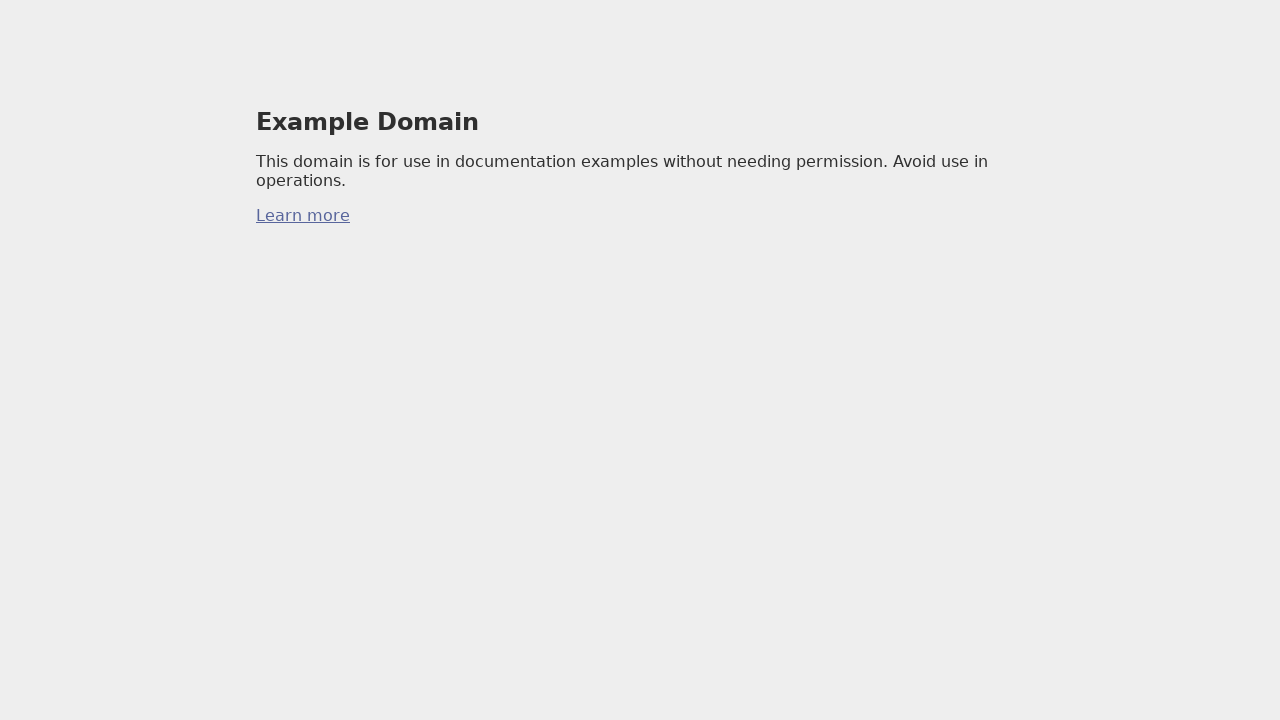

Navigated to https://example.com
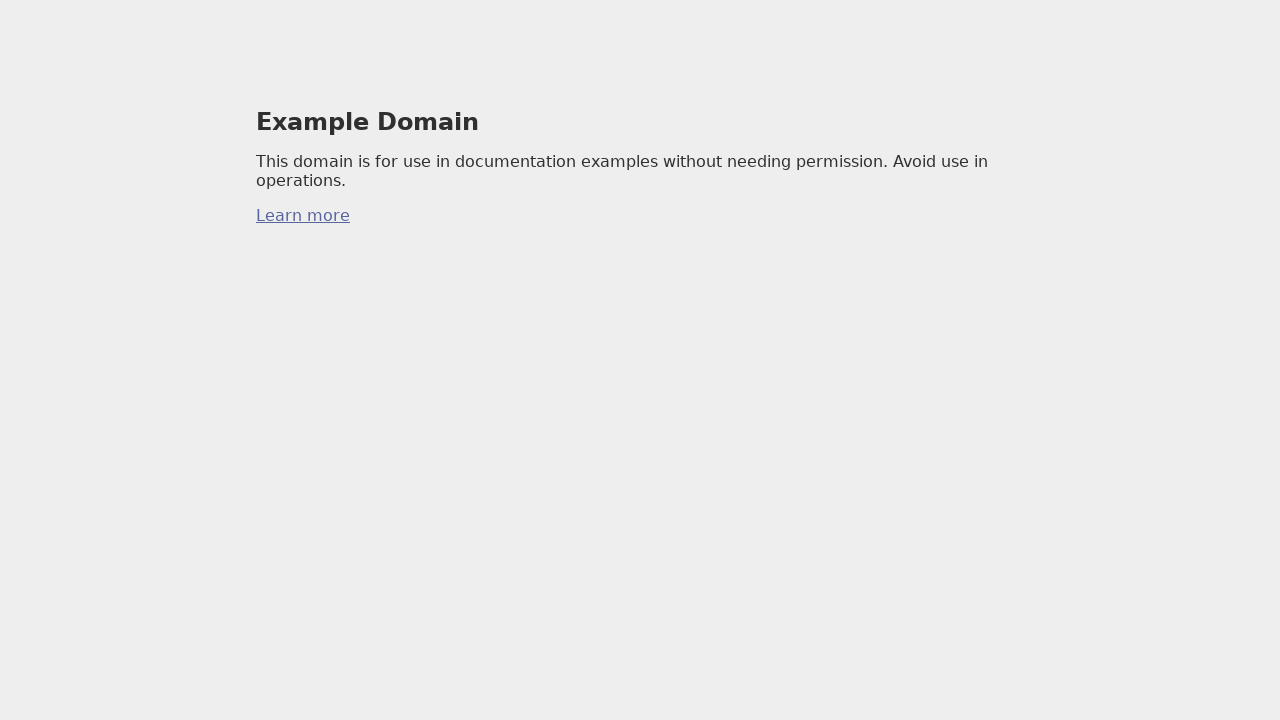

Found the first anchor element on the page
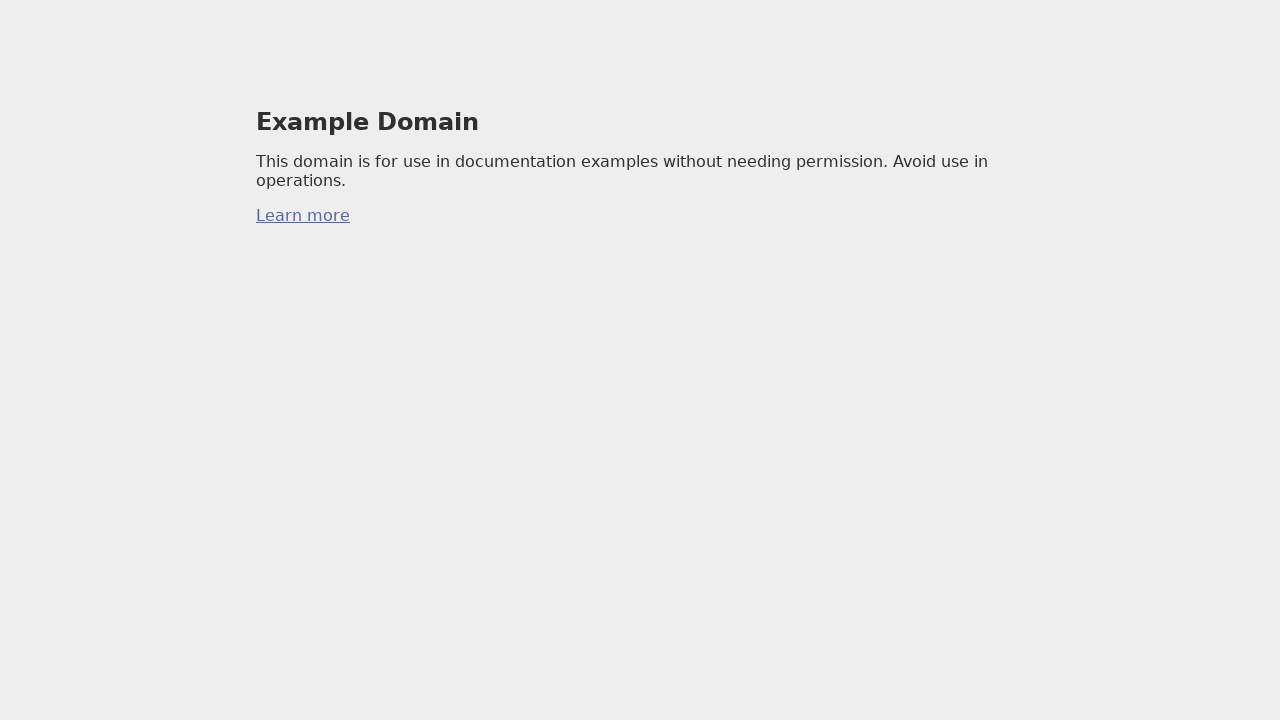

Clicked the first anchor element to navigate to the linked page
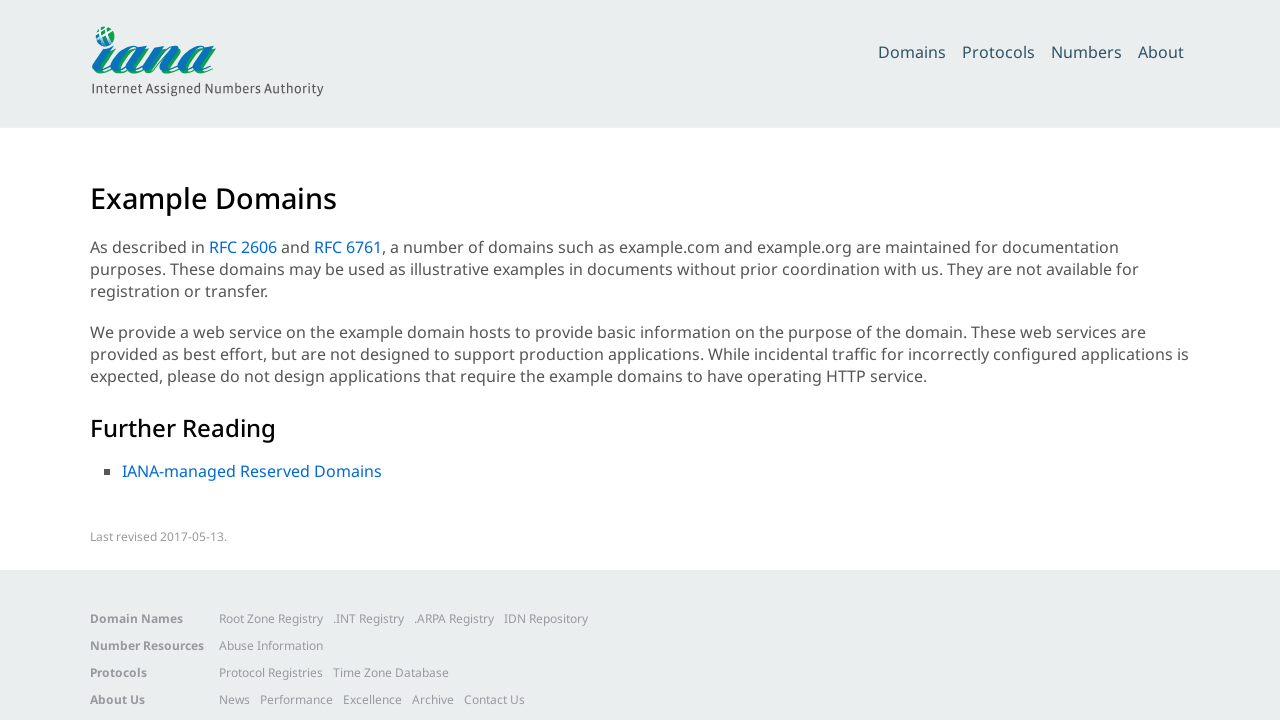

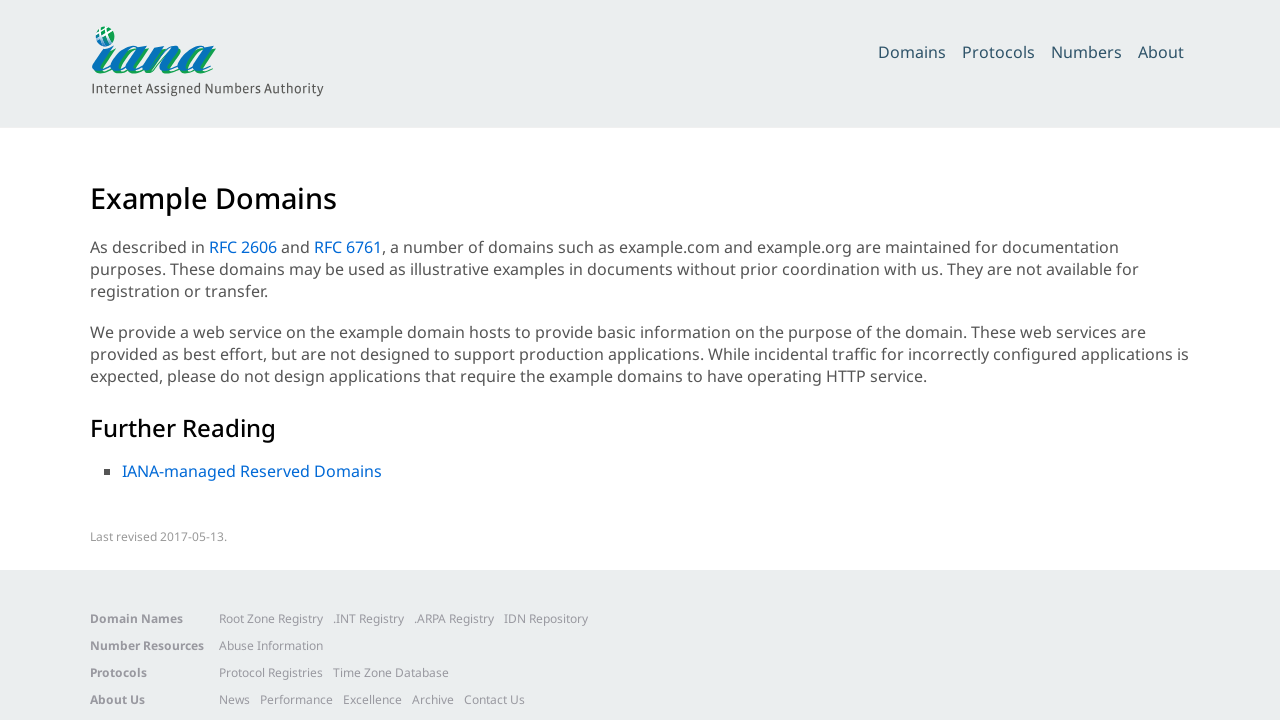